Fills out a registration form with user details including name, address, phone number, SSN, username and password, then submits the form

Starting URL: https://parabank.parasoft.com/parabank/register.htm

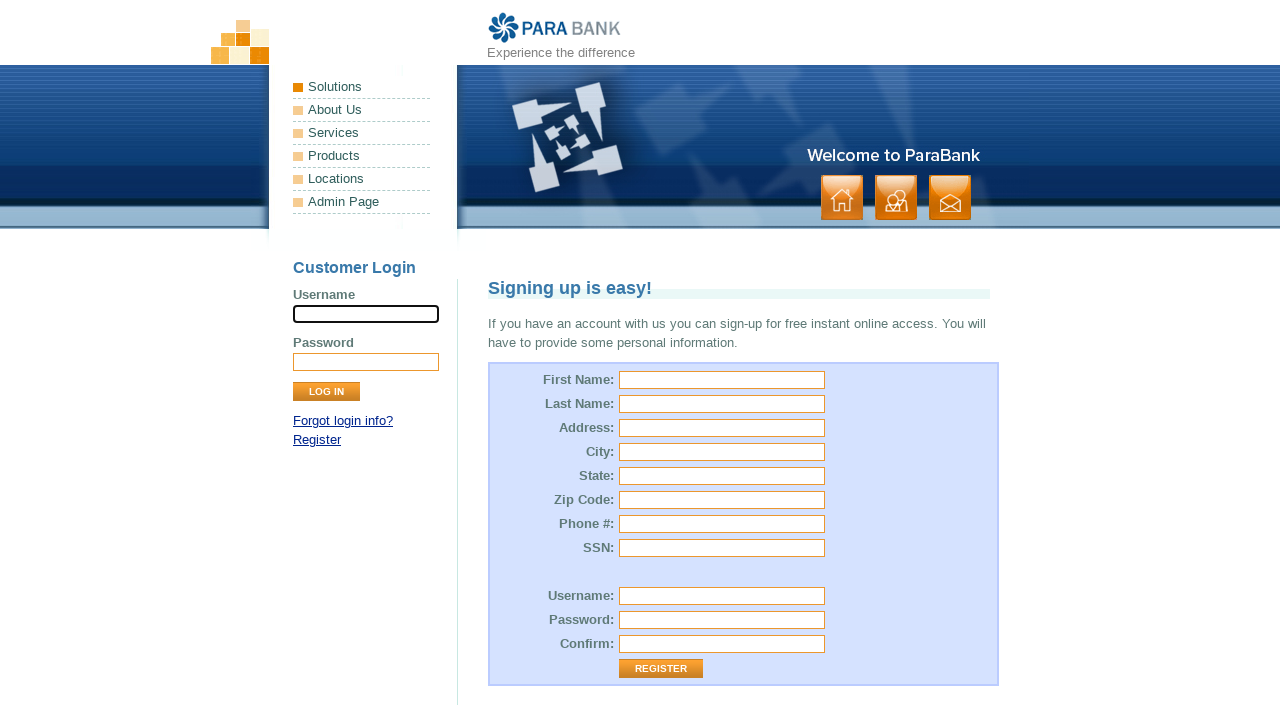

Filled first name field with 'Khadzhar' on input[name='customer.firstName']
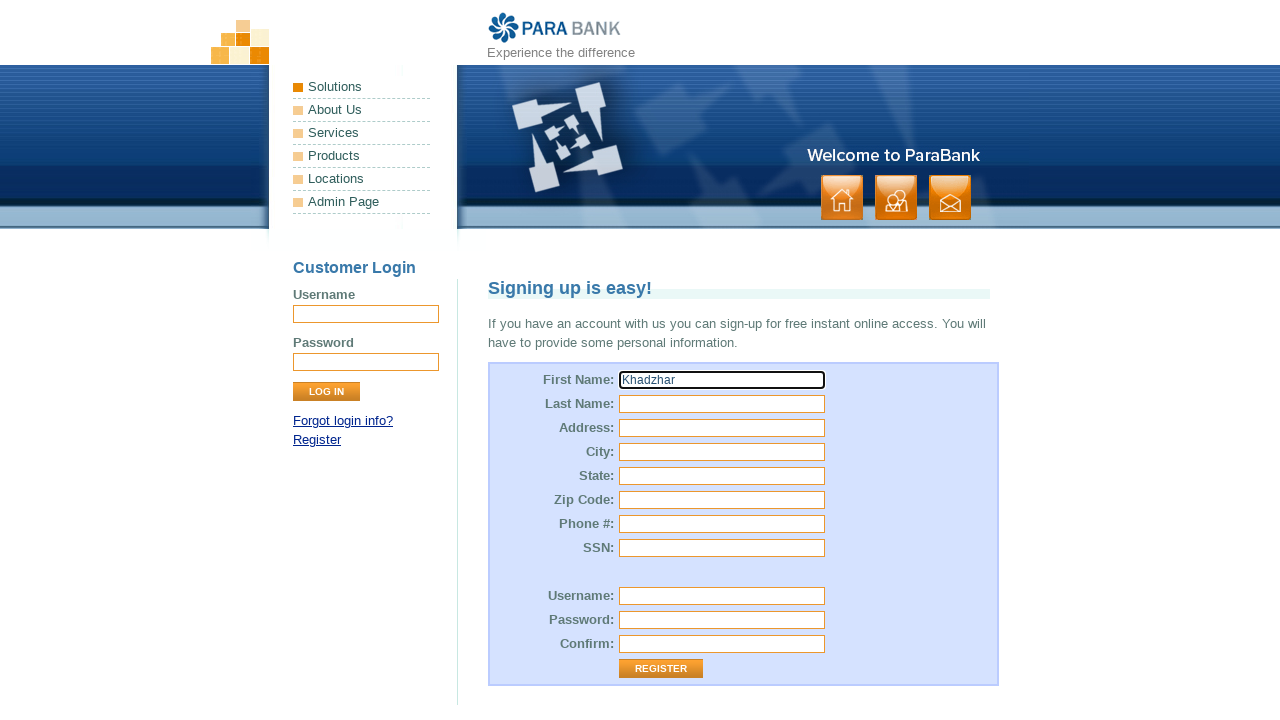

Filled last name field with 'Zakhadinova' on input[name='customer.lastName']
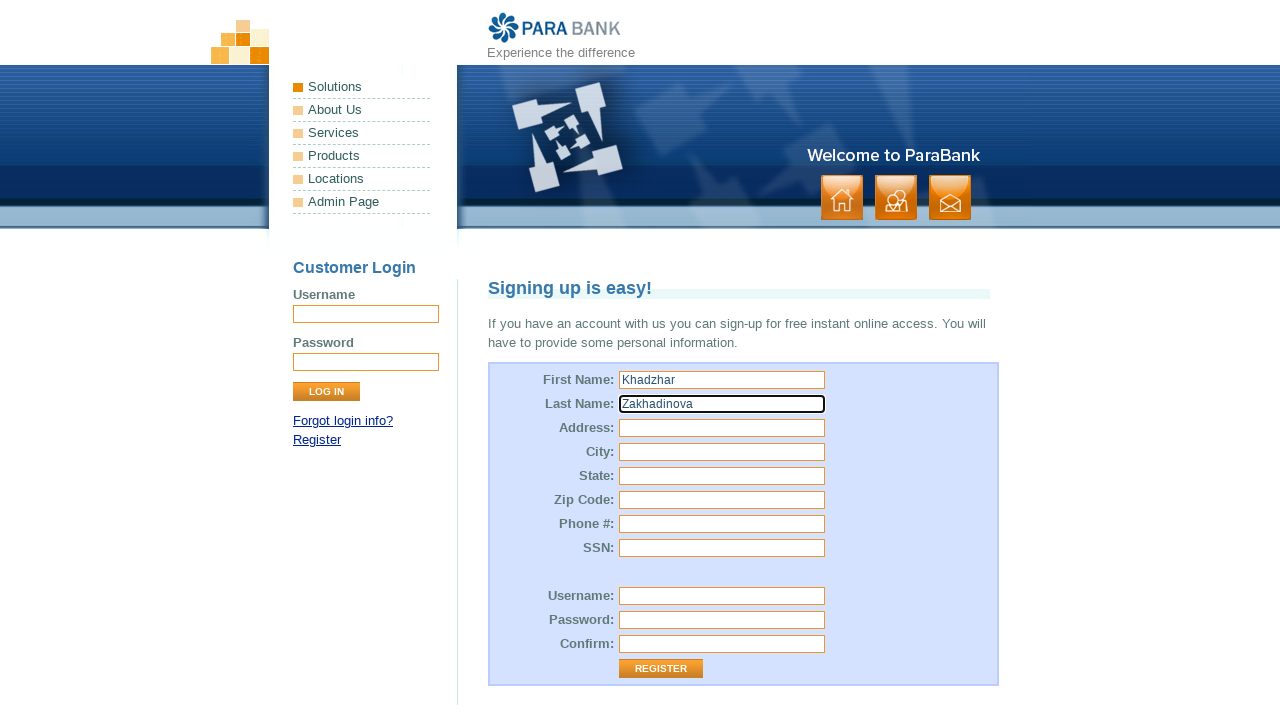

Filled street address field with '4716 LarkHaven' on #customer\.address\.street
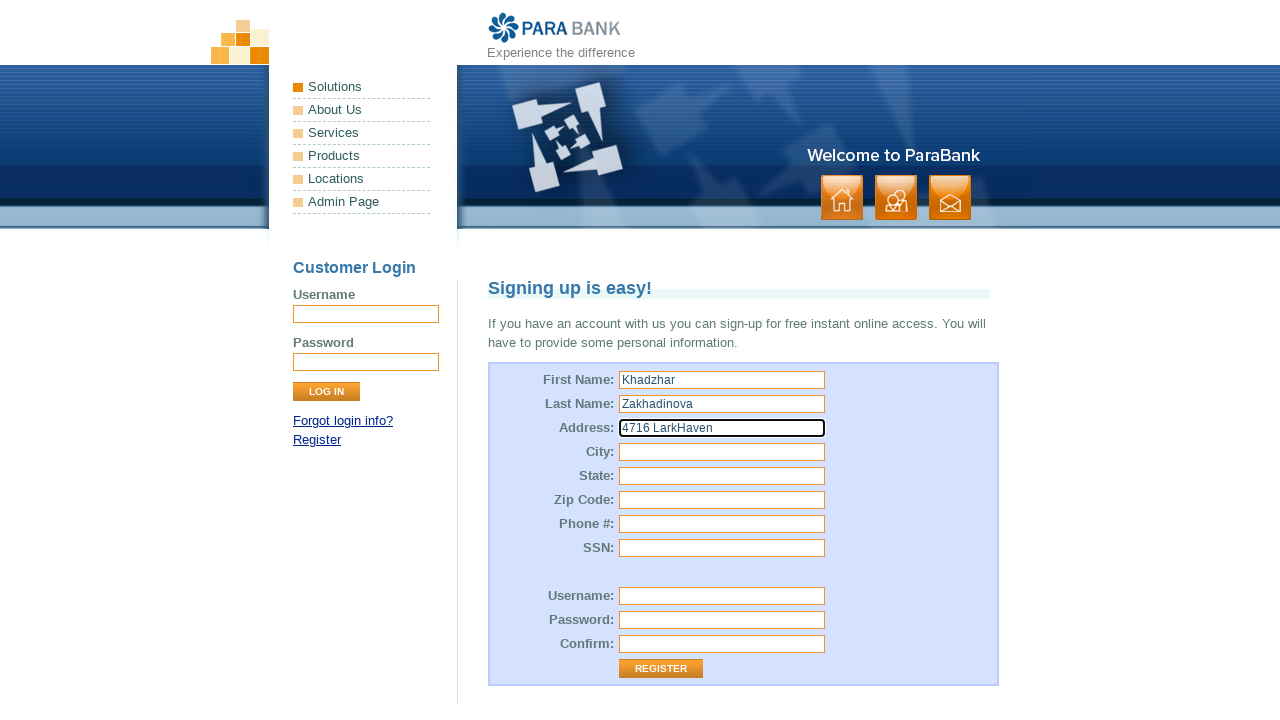

Filled city field with 'Charlotte' on #customer\.address\.city
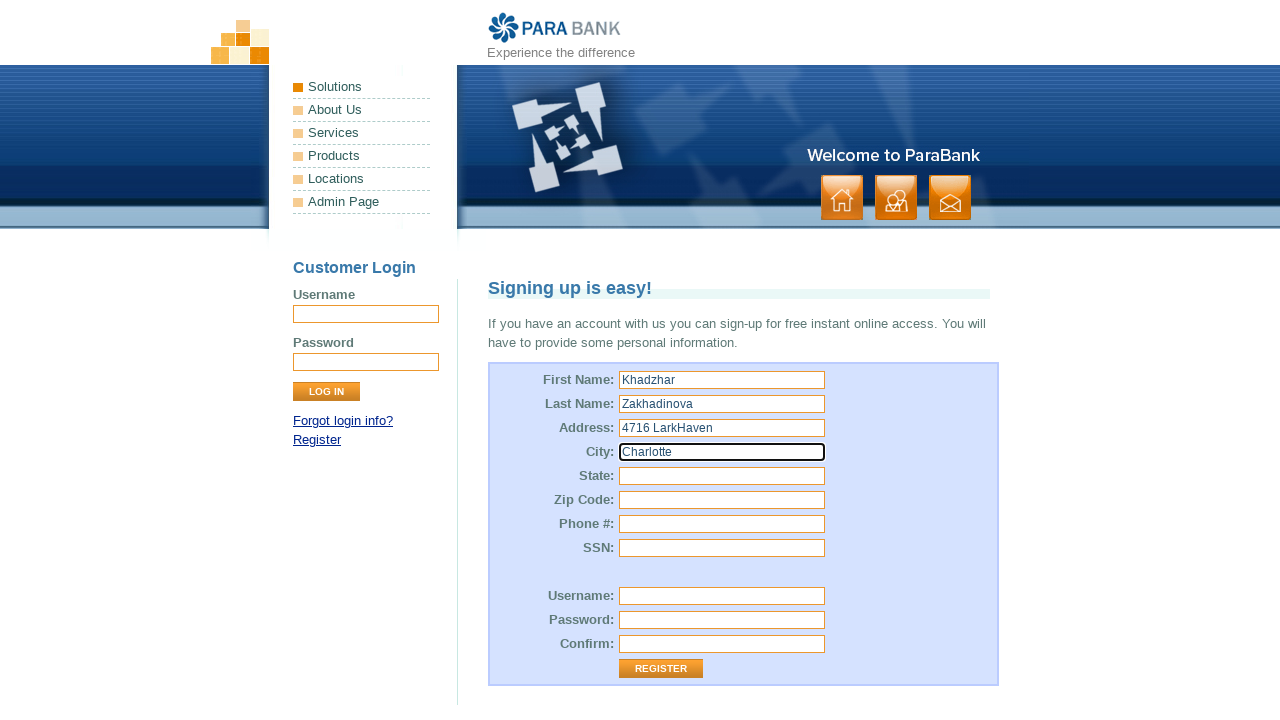

Filled state field with 'NC' on #customer\.address\.state
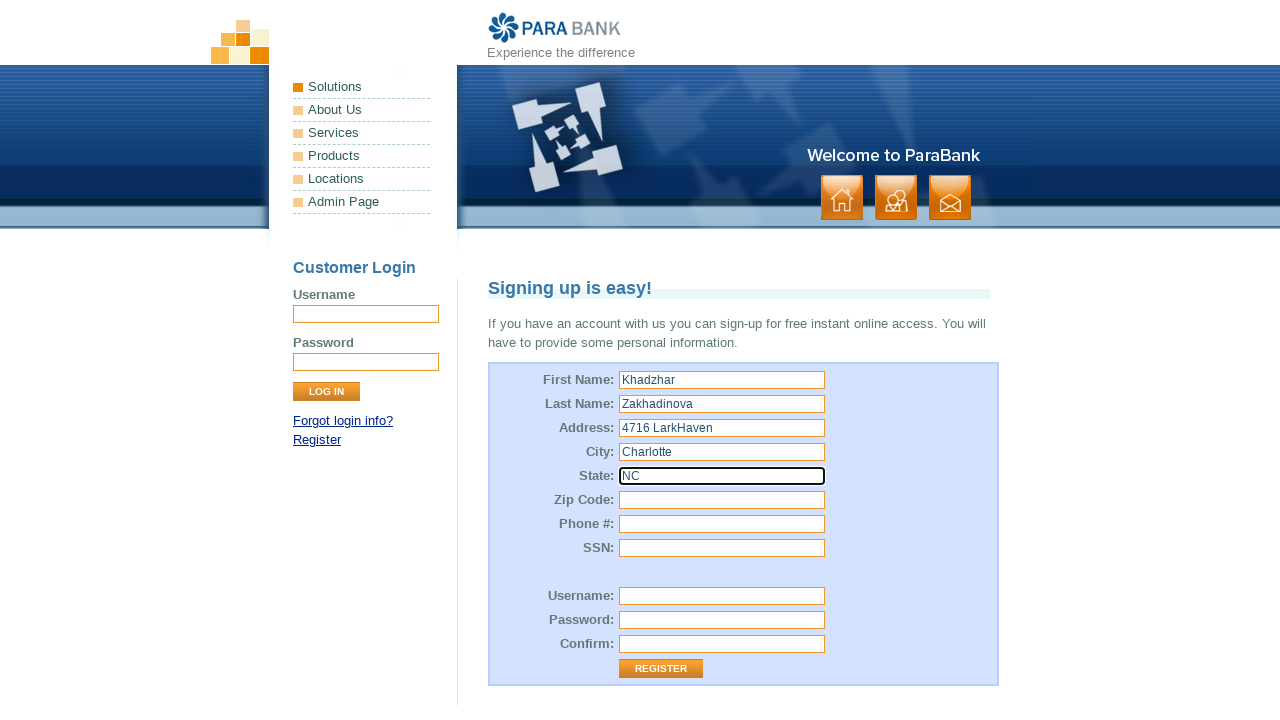

Filled zip code field with '28215' on #customer\.address\.zipCode
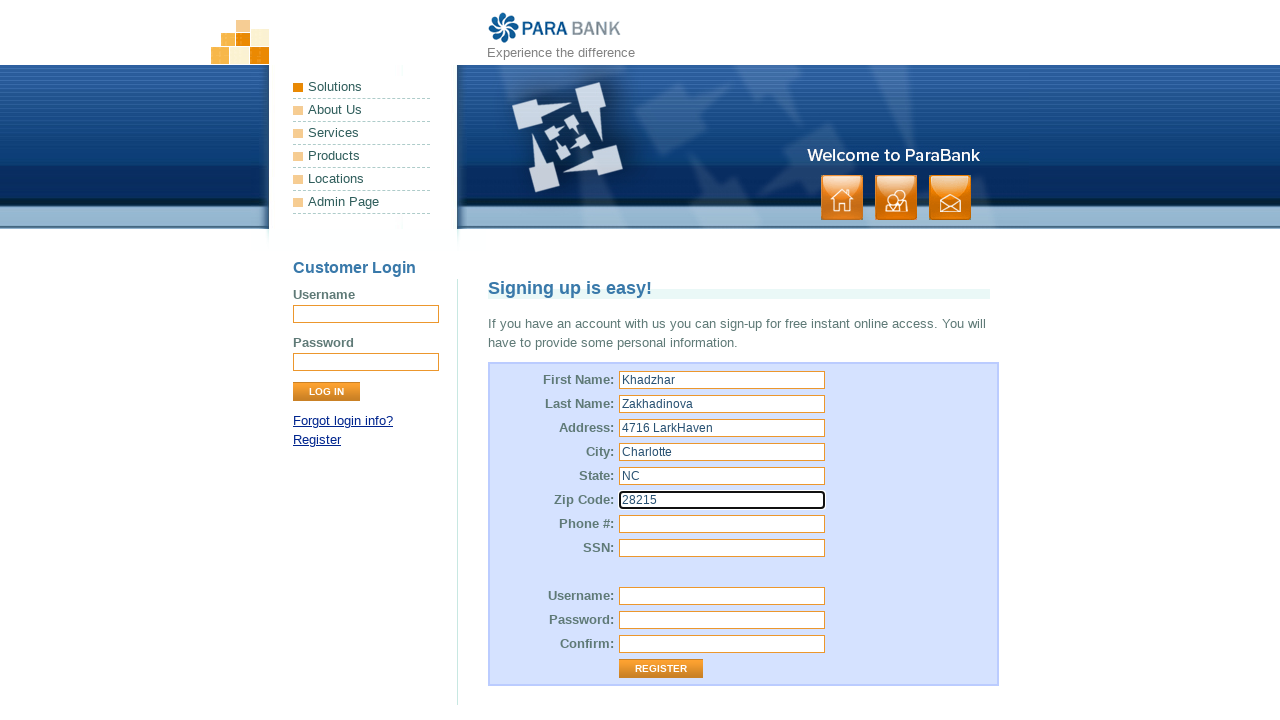

Filled phone number field with '937-377-2048' on #customer\.phoneNumber
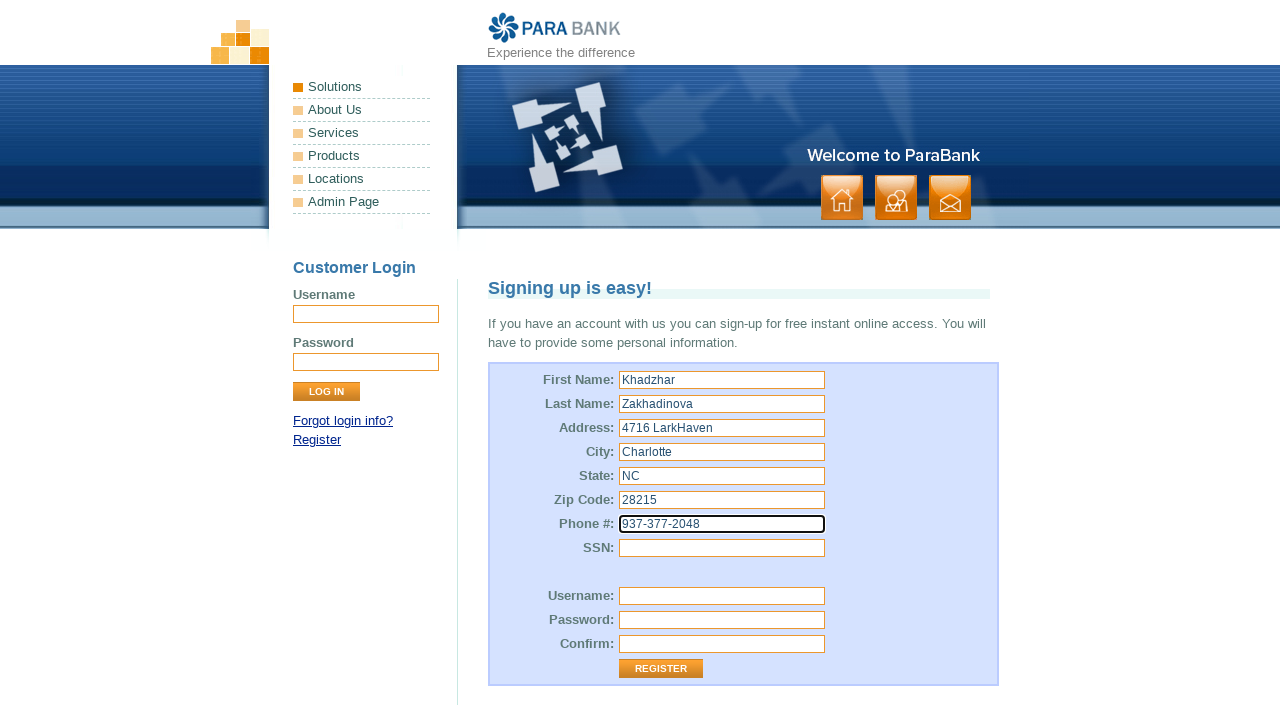

Filled SSN field with '123-45-6789' on input[name='customer.ssn']
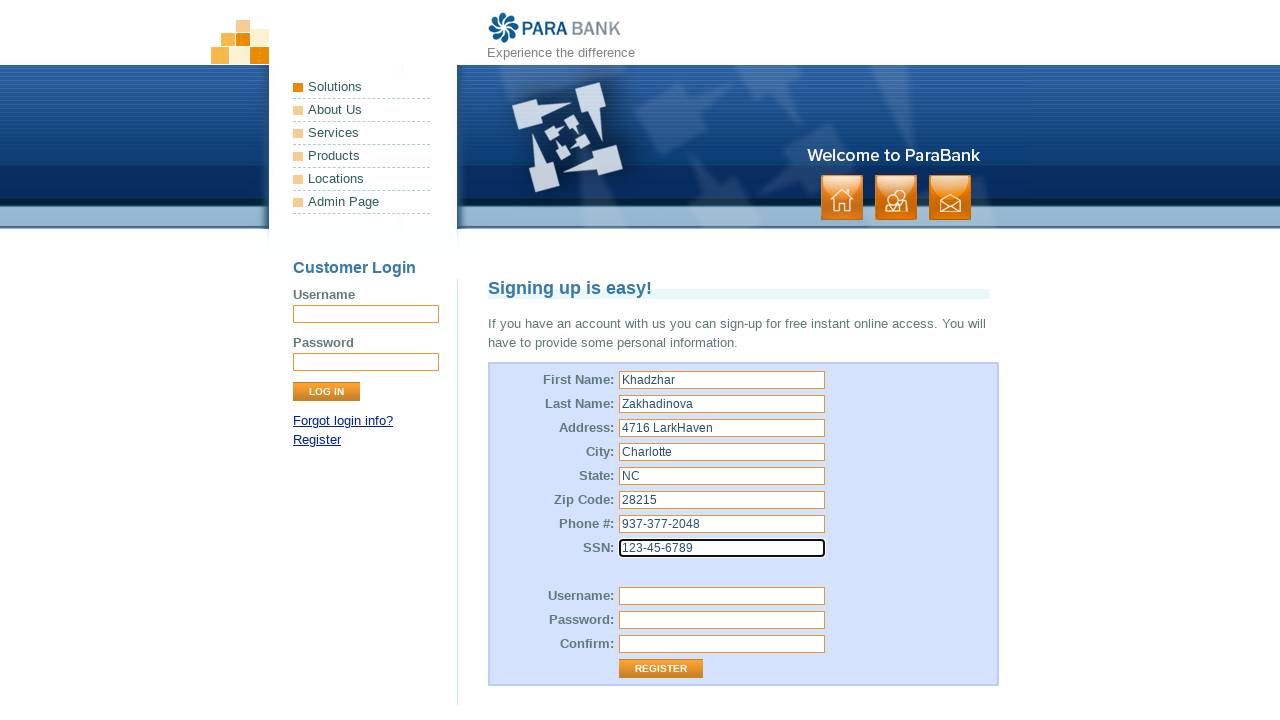

Filled username field with 'Kzakh098' on #customer\.username
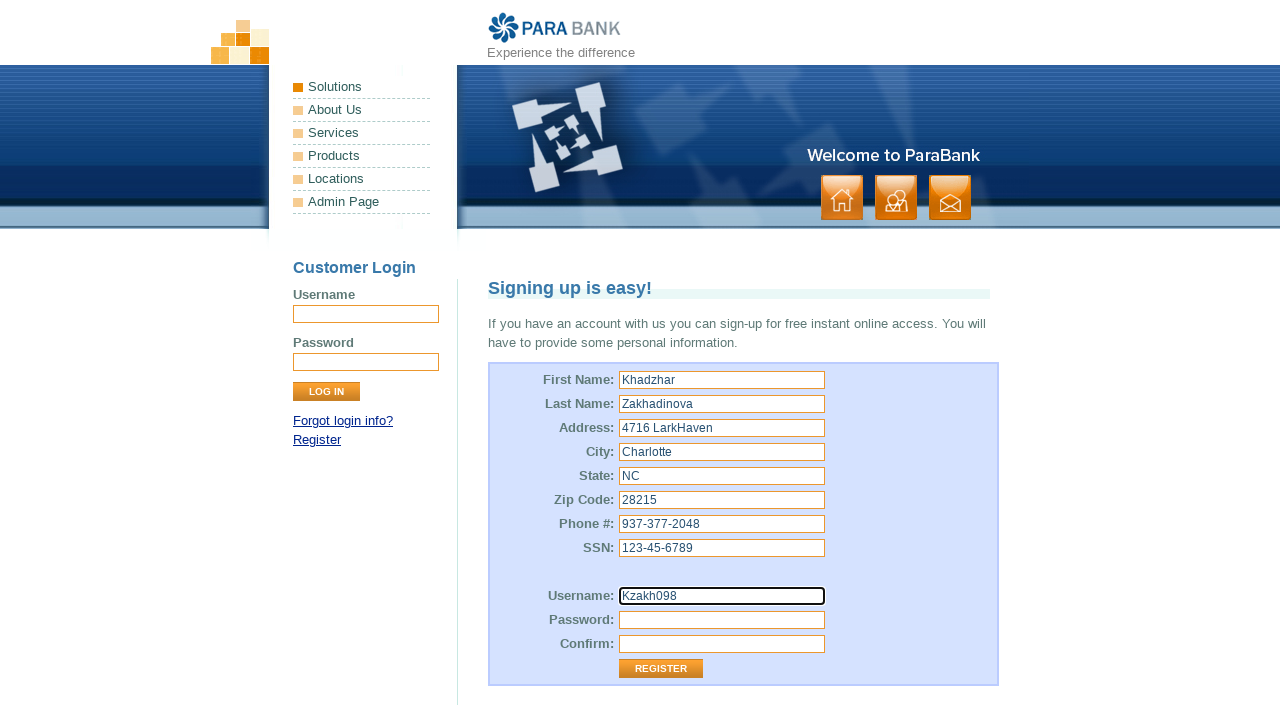

Filled password field with 'Pass12345' on #customer\.password
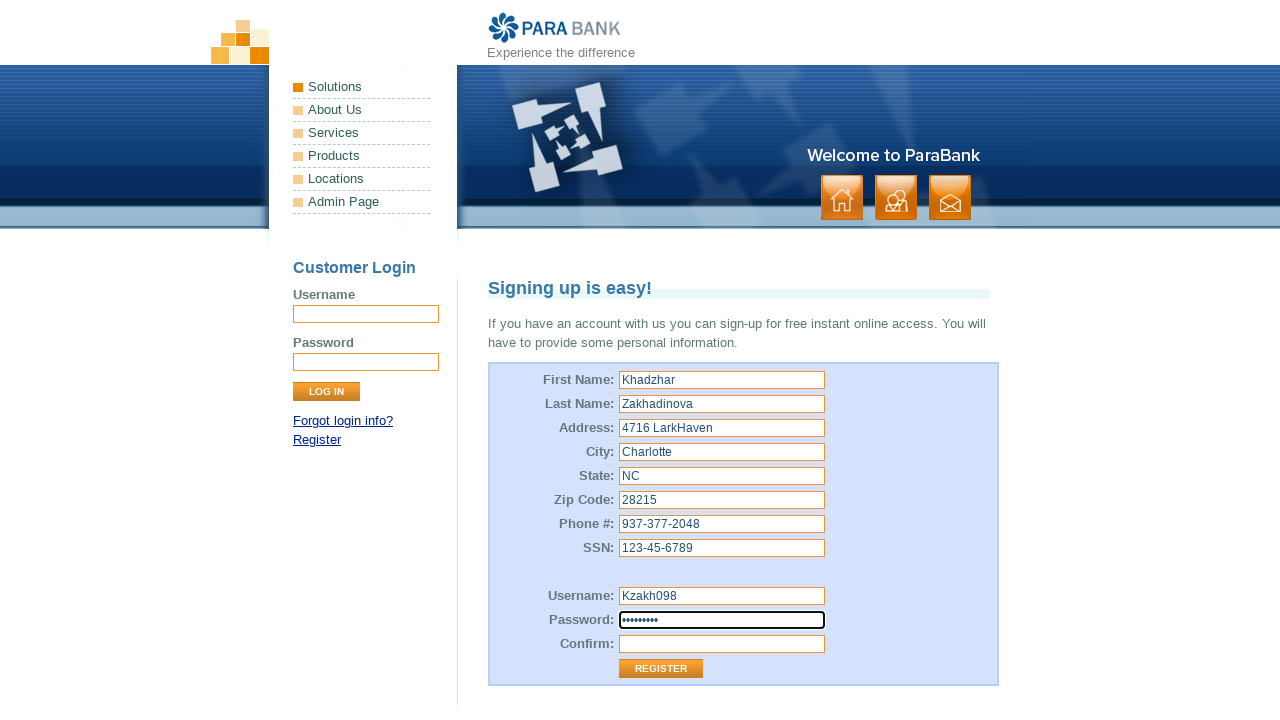

Filled password confirmation field with 'Pass12345' on #repeatedPassword
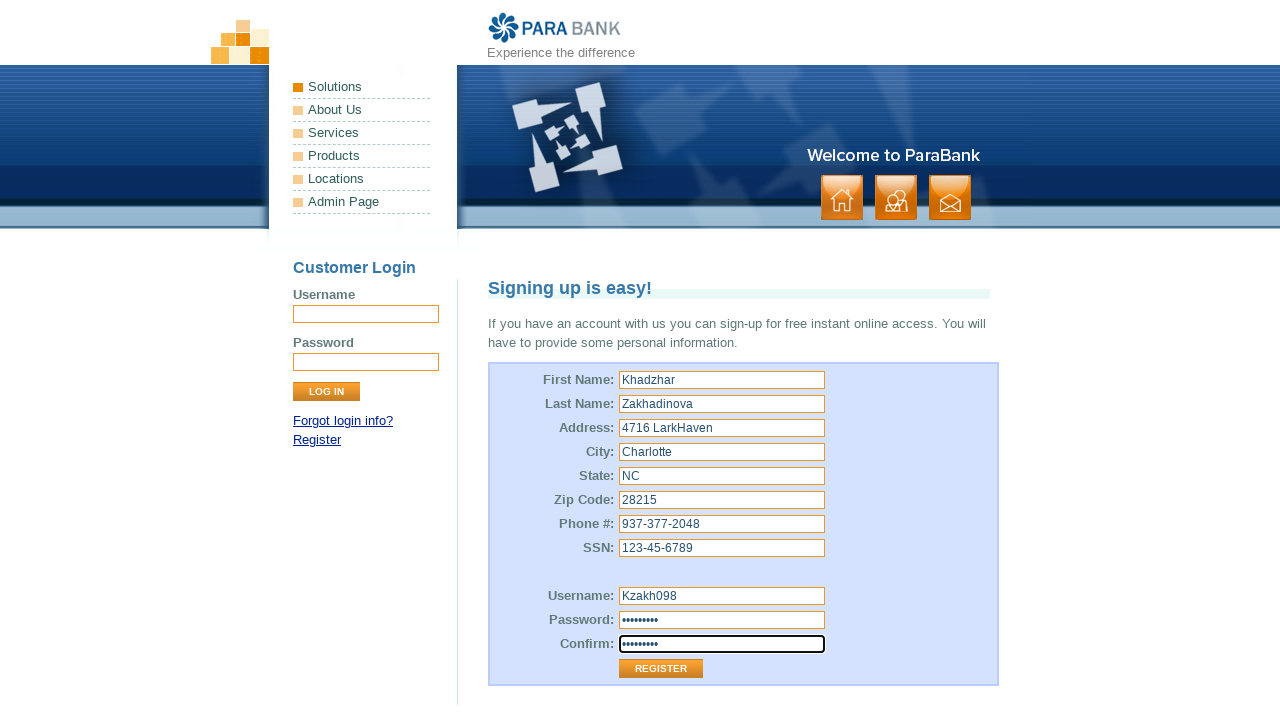

Clicked register button to submit the form at (896, 198) on .button
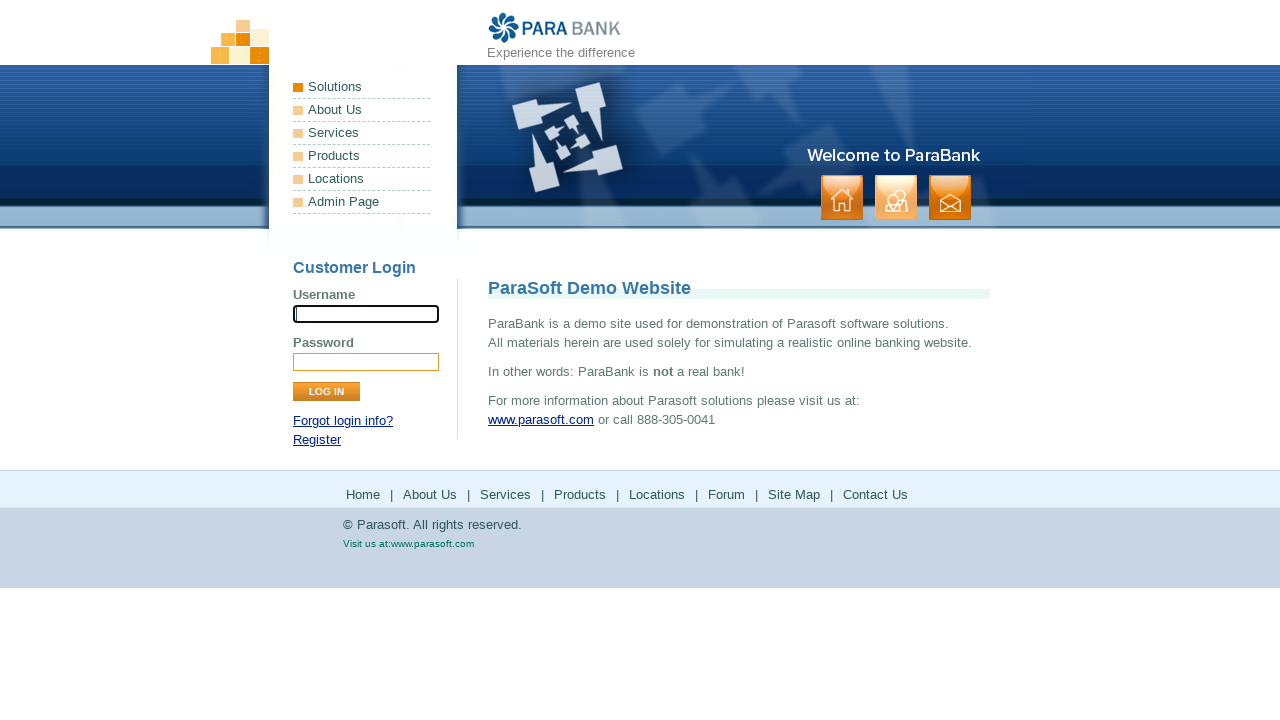

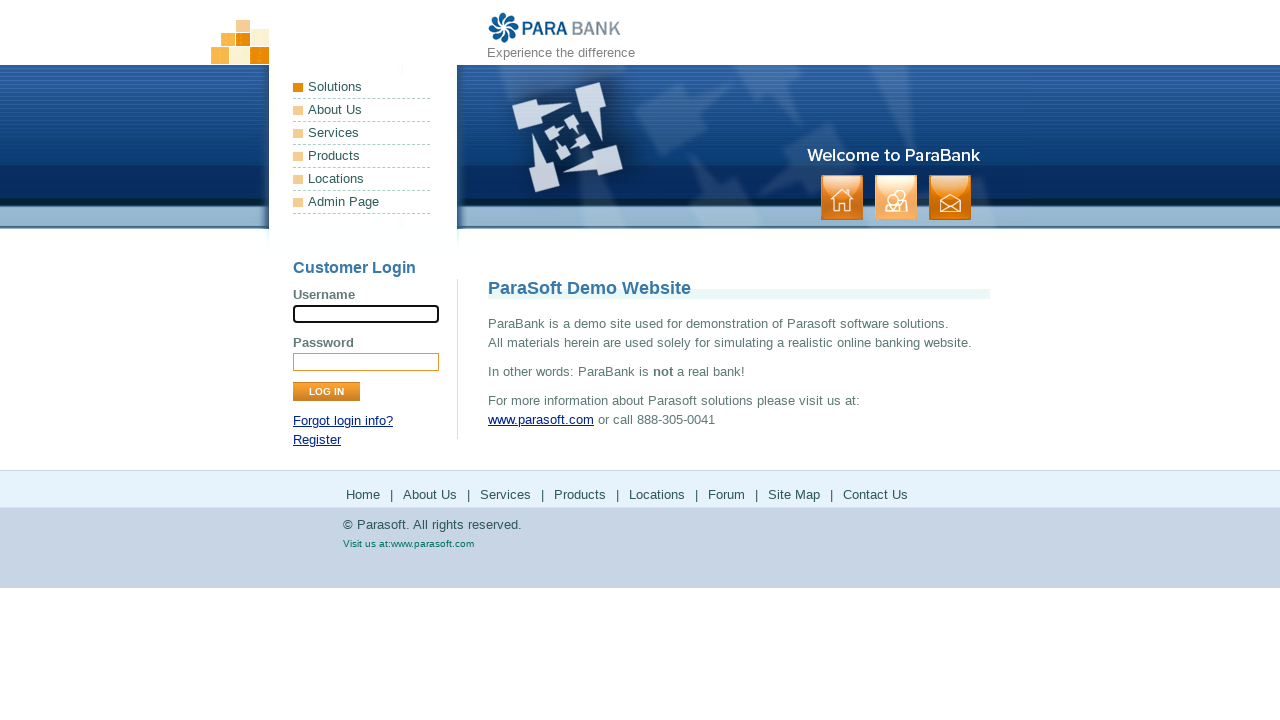